Tests a registration form by filling in multiple form fields including name and email, then submits.

Starting URL: http://suninjuly.github.io/registration2.html

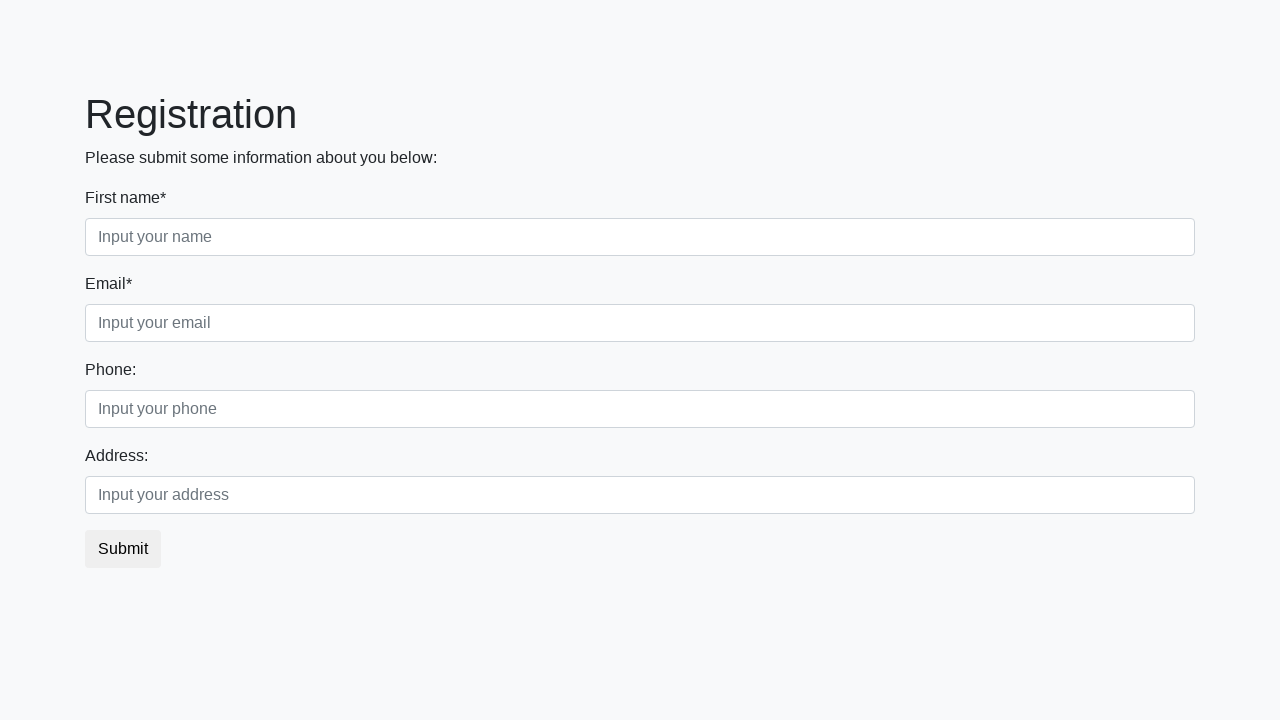

Filled first form control with name 'mikhail' on input.form-control.first
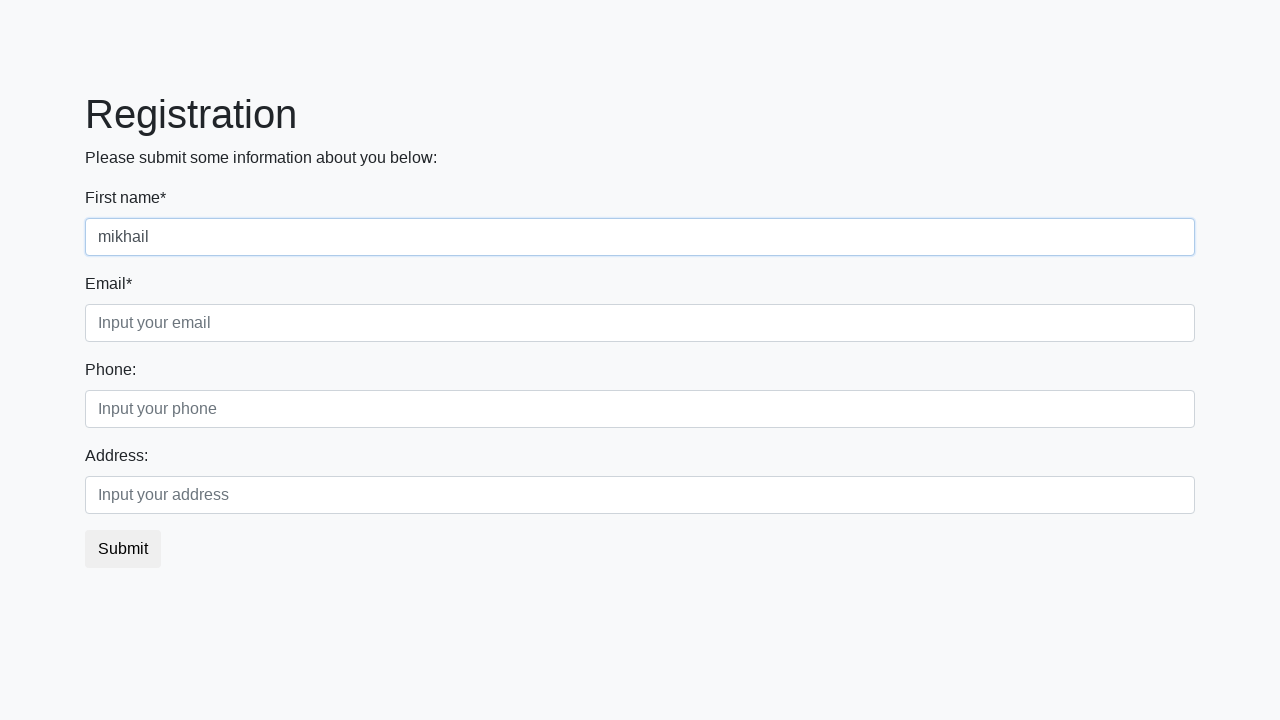

Filled third form control with email 'testuser789@mail.ru' on input.form-control.third
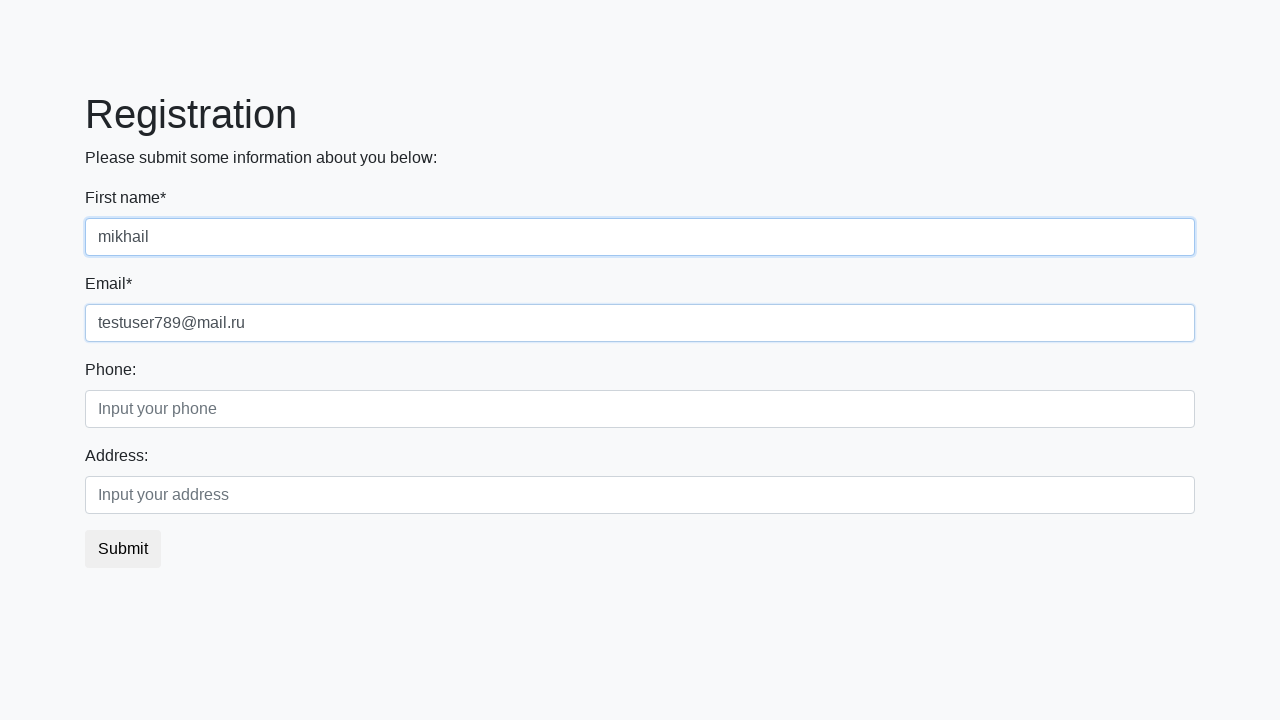

Filled form-control first class field with name 'mikhail' on [class="form-control first"]
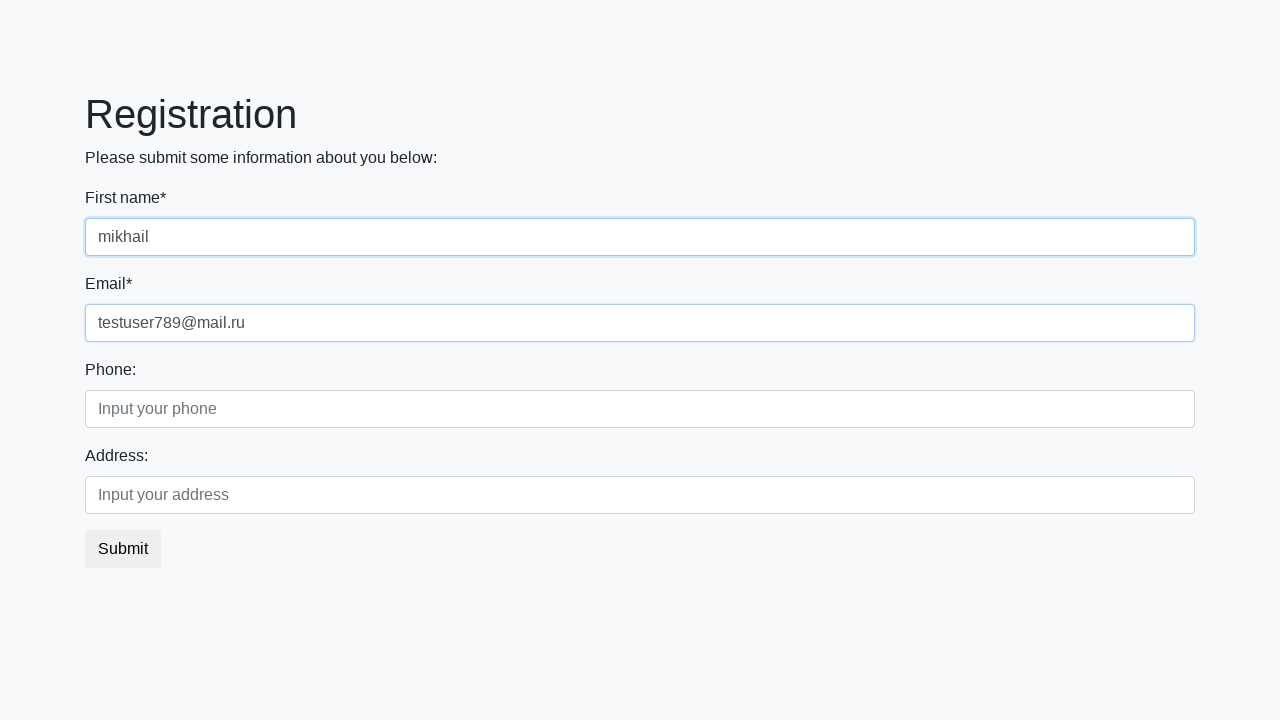

Filled form-control second class field with email 'testuser789@mail.ru' on [class="form-control second"]
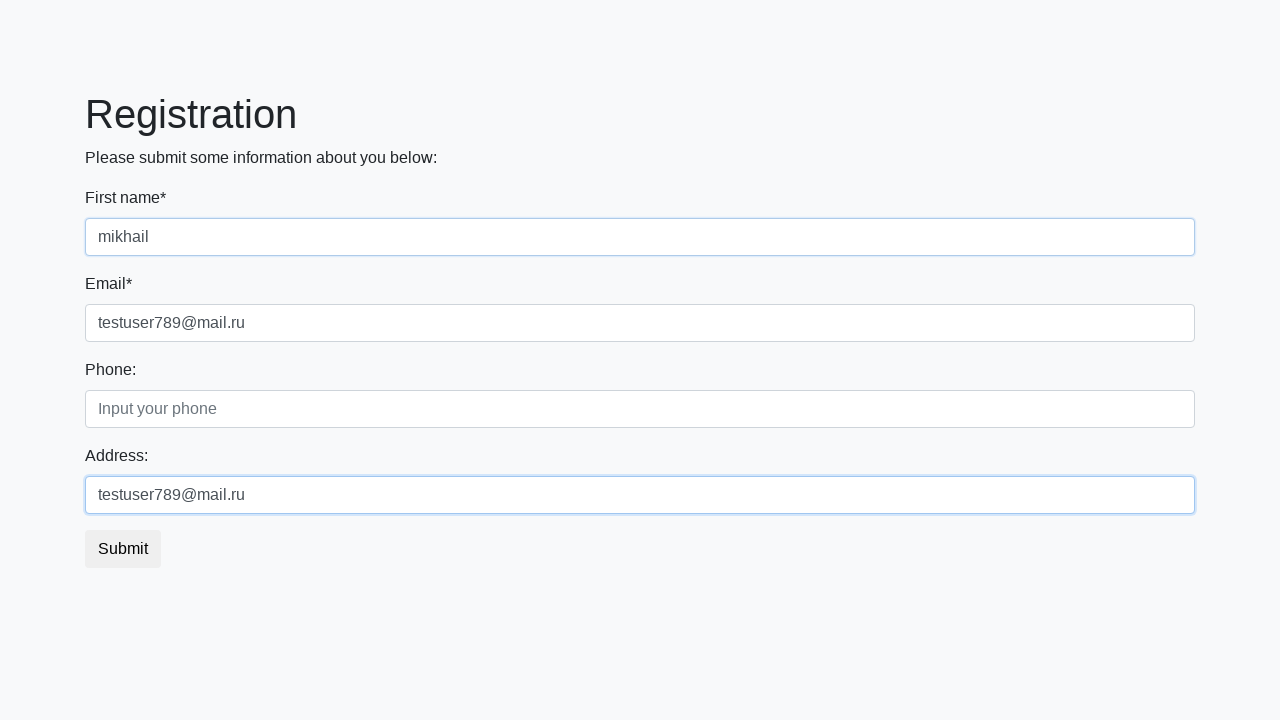

Clicked submit button to submit registration form at (123, 549) on xpath=/html/body/div[1]/form/button
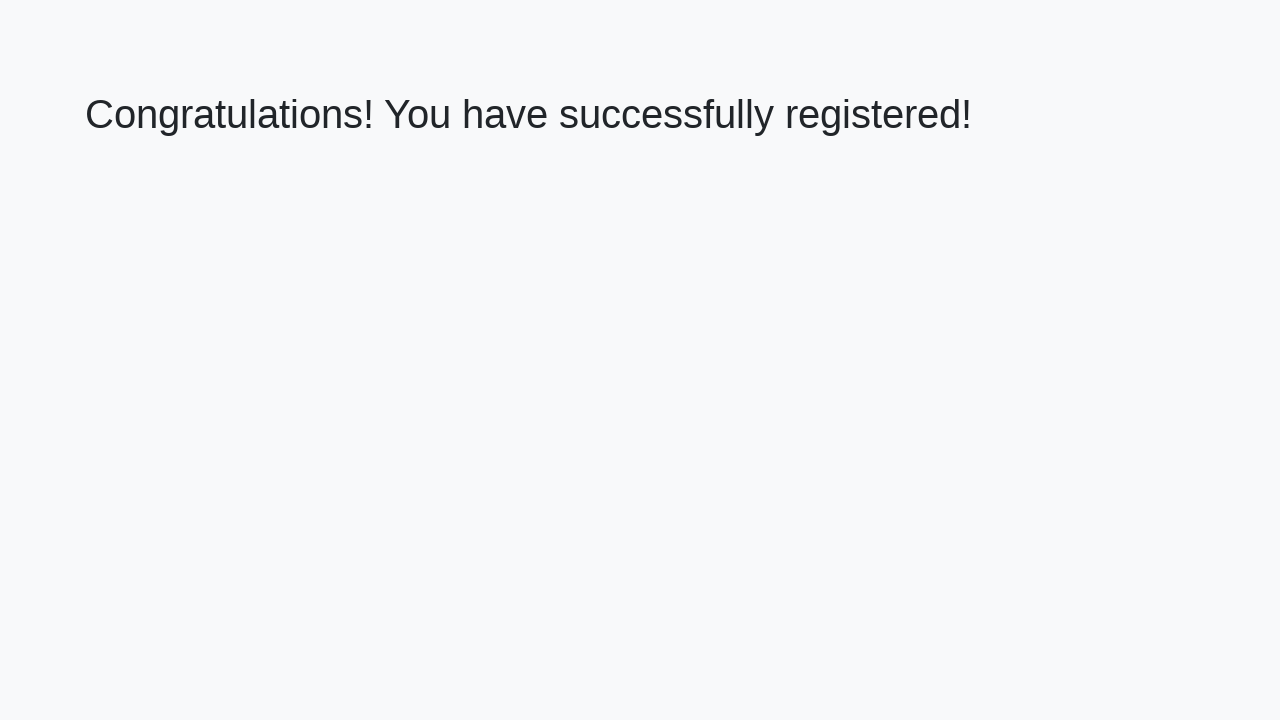

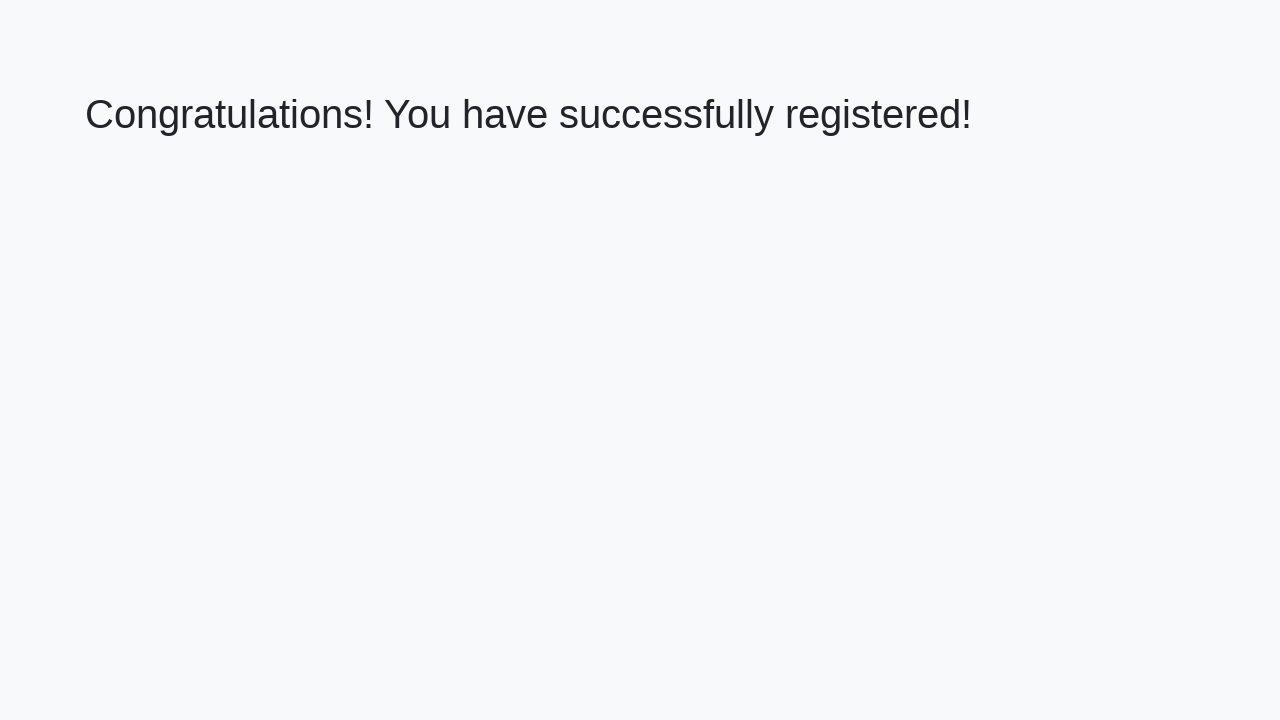